Tests editing a todo item by double-clicking and modifying the text

Starting URL: https://demo.playwright.dev/todomvc

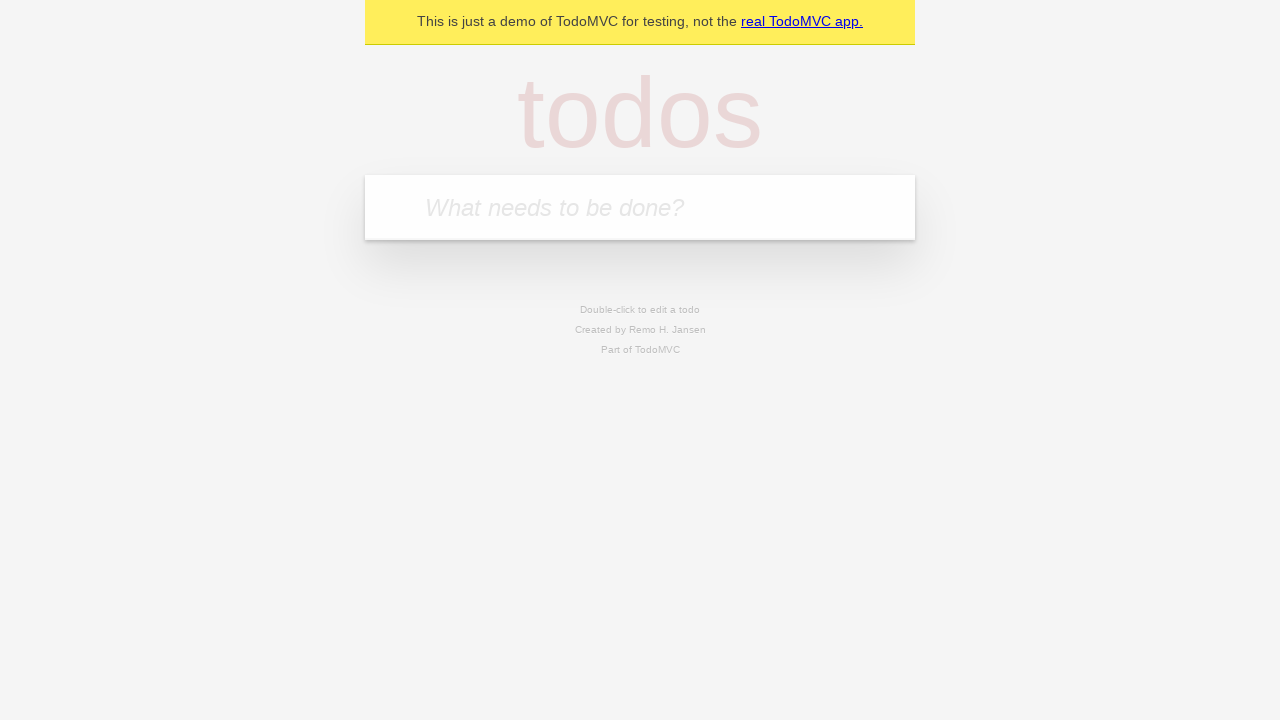

Filled todo input with 'buy some cheese' on internal:attr=[placeholder="What needs to be done?"i]
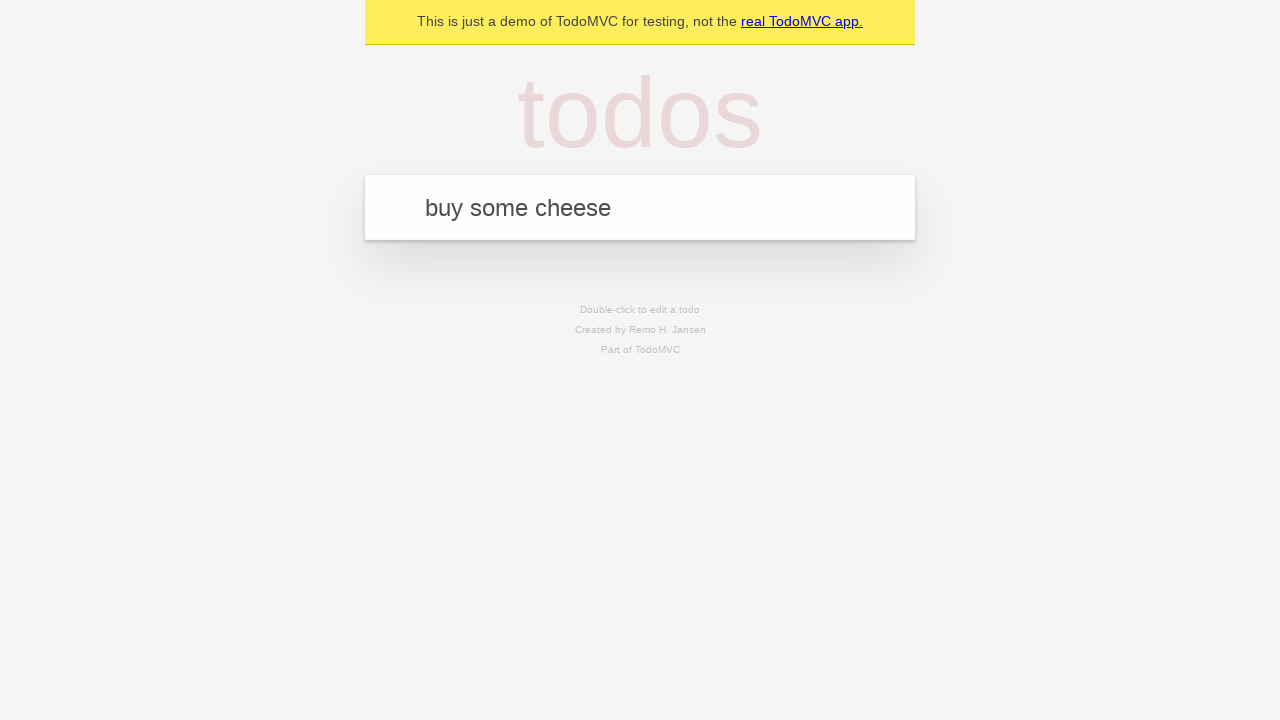

Pressed Enter to create first todo on internal:attr=[placeholder="What needs to be done?"i]
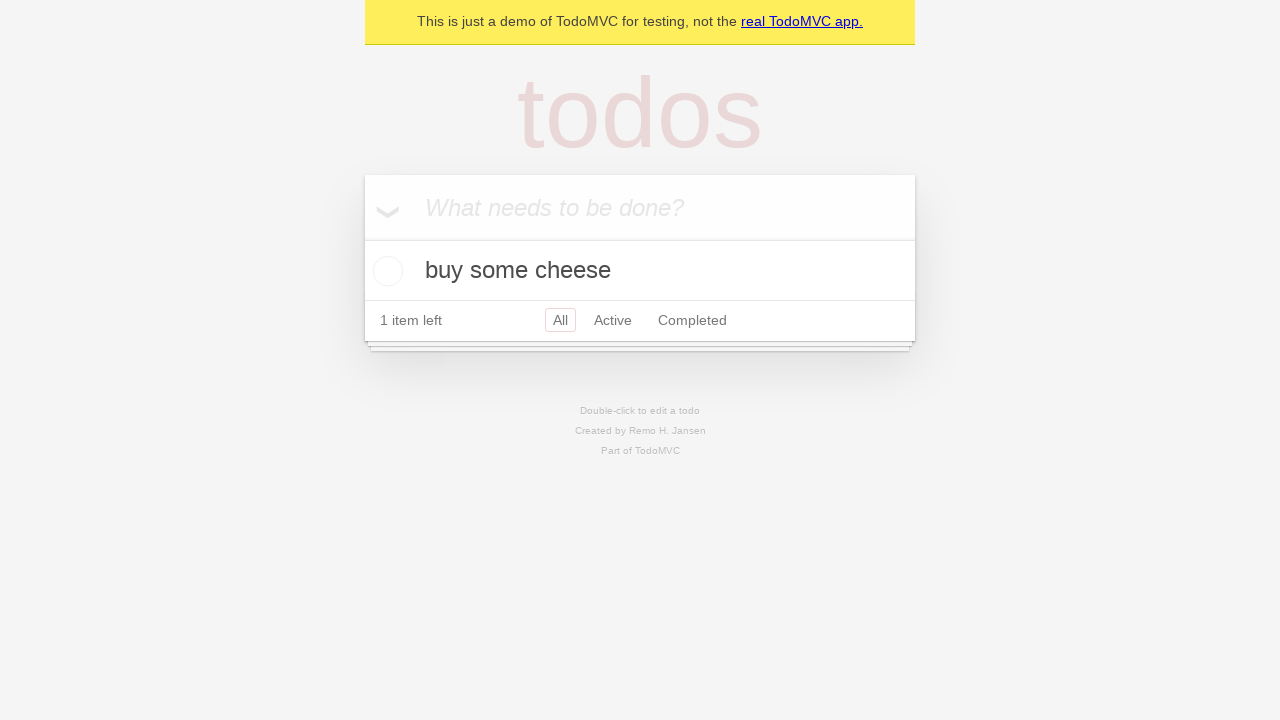

Filled todo input with 'feed the cat' on internal:attr=[placeholder="What needs to be done?"i]
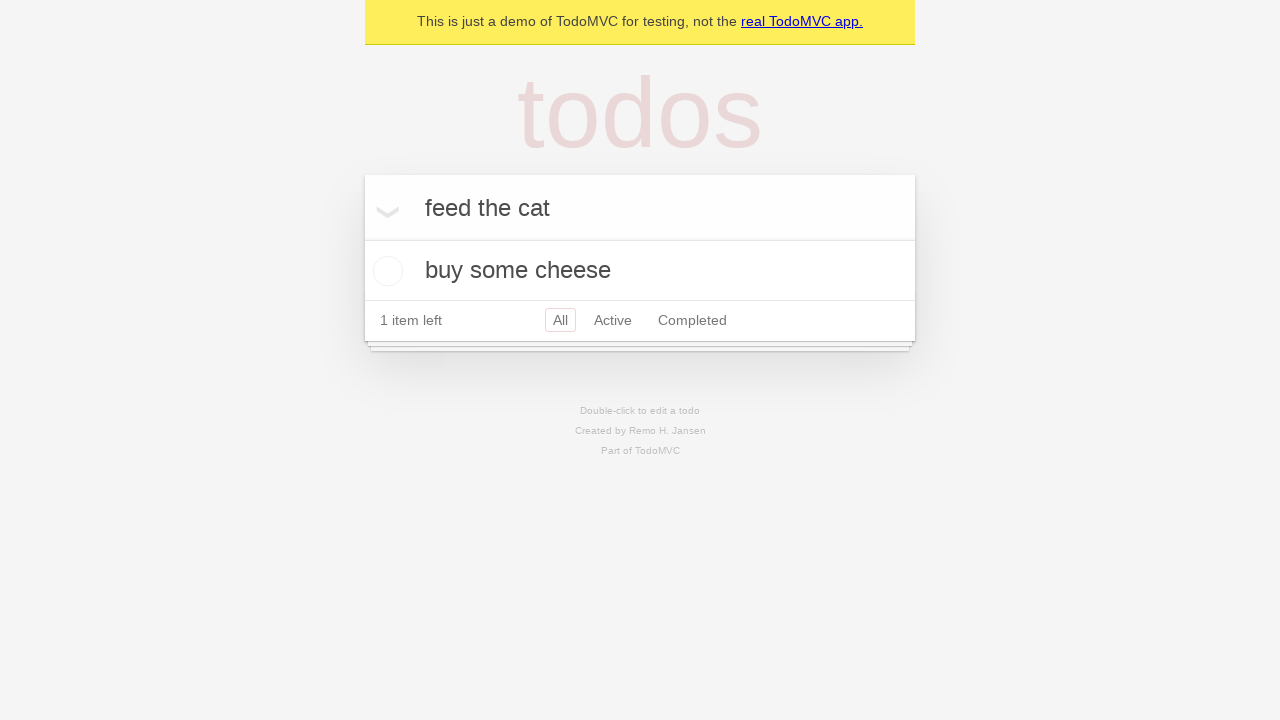

Pressed Enter to create second todo on internal:attr=[placeholder="What needs to be done?"i]
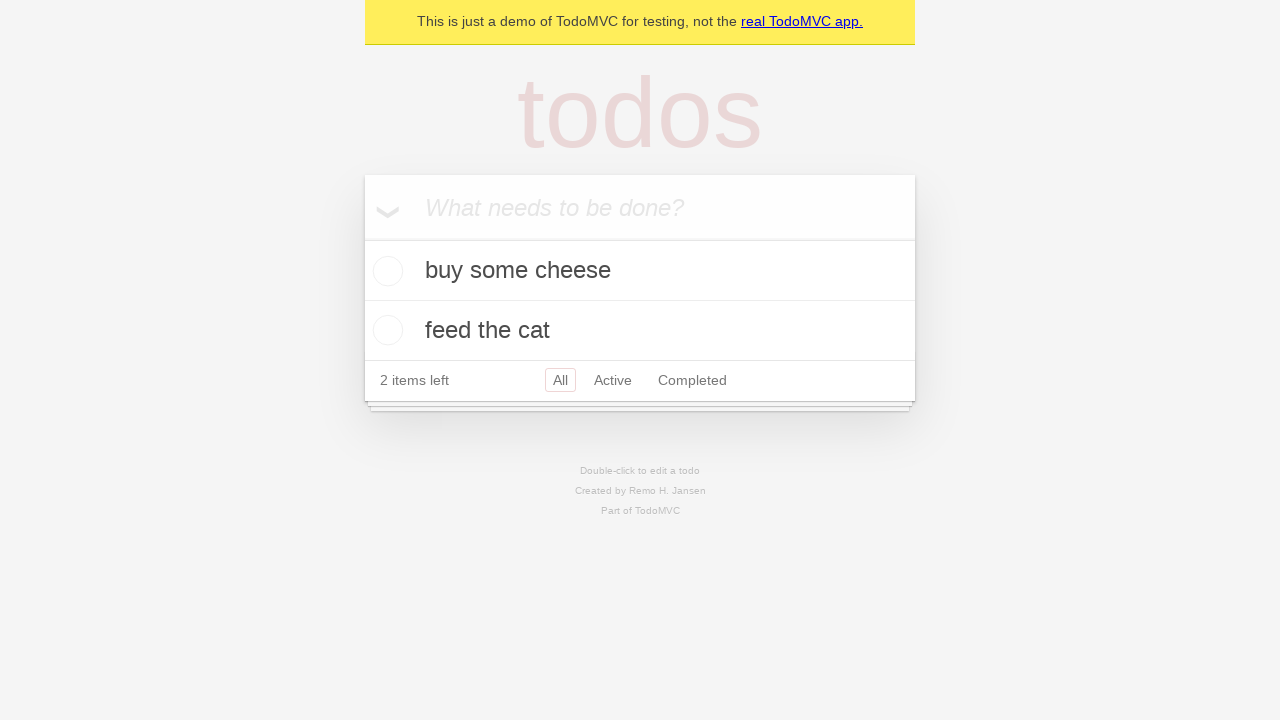

Filled todo input with 'book a doctors appointment' on internal:attr=[placeholder="What needs to be done?"i]
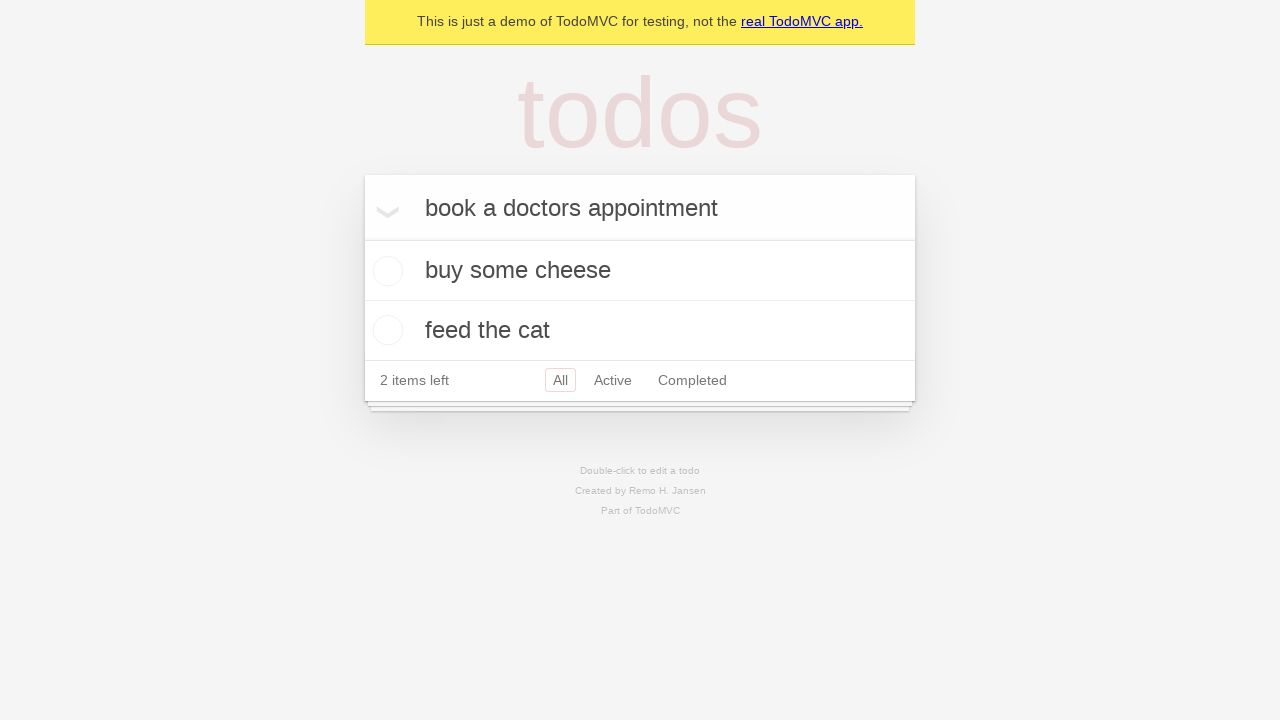

Pressed Enter to create third todo on internal:attr=[placeholder="What needs to be done?"i]
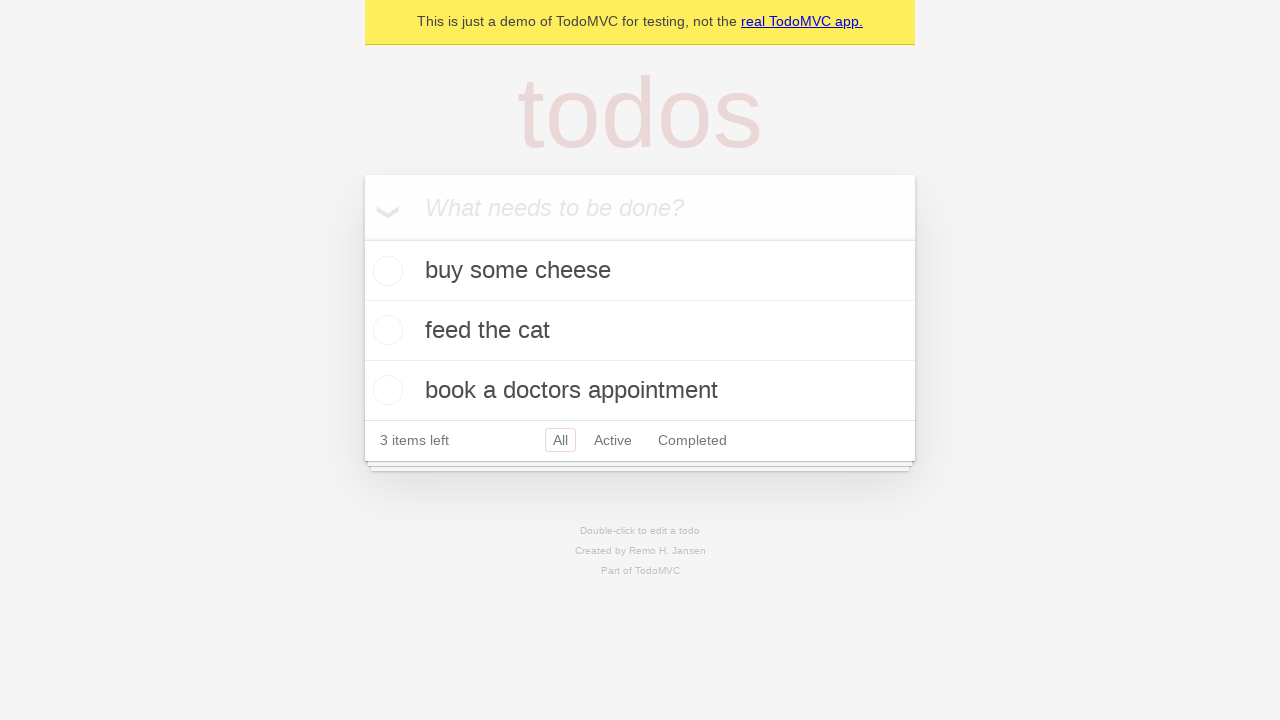

Double-clicked second todo item to enter edit mode at (640, 331) on internal:testid=[data-testid="todo-item"s] >> nth=1
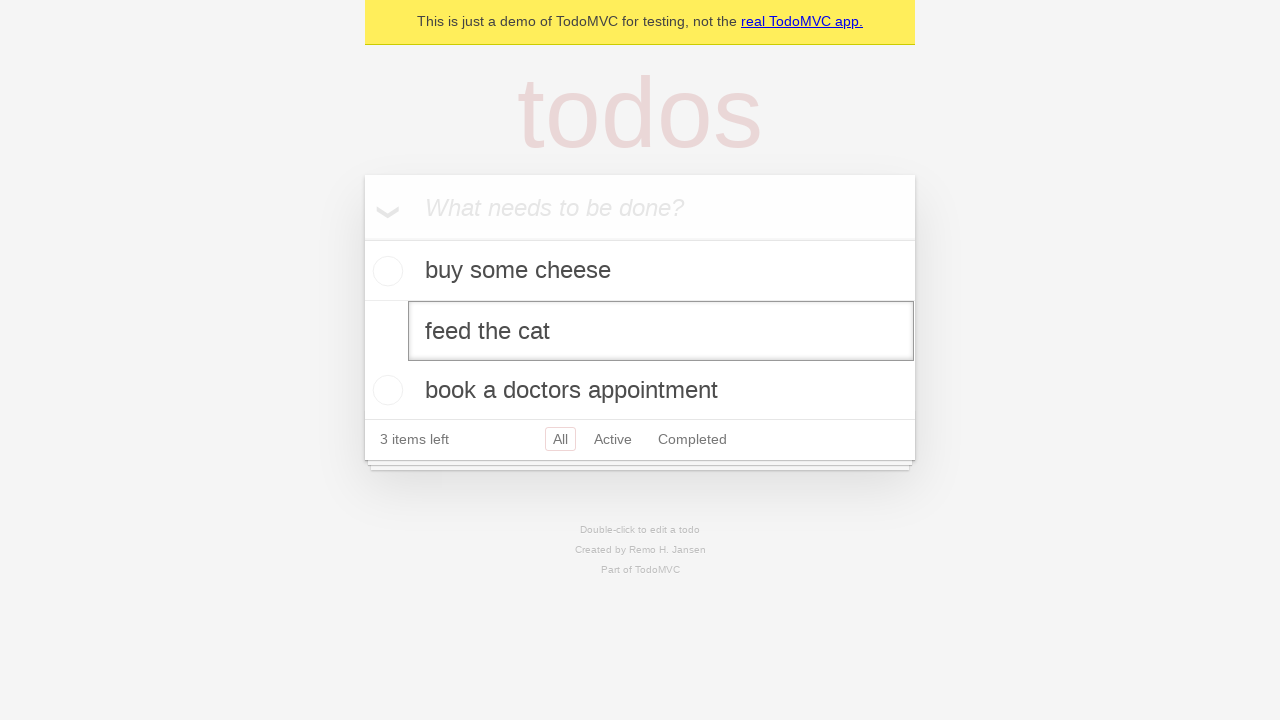

Filled edit textbox with 'buy some sausages' on internal:testid=[data-testid="todo-item"s] >> nth=1 >> internal:role=textbox[nam
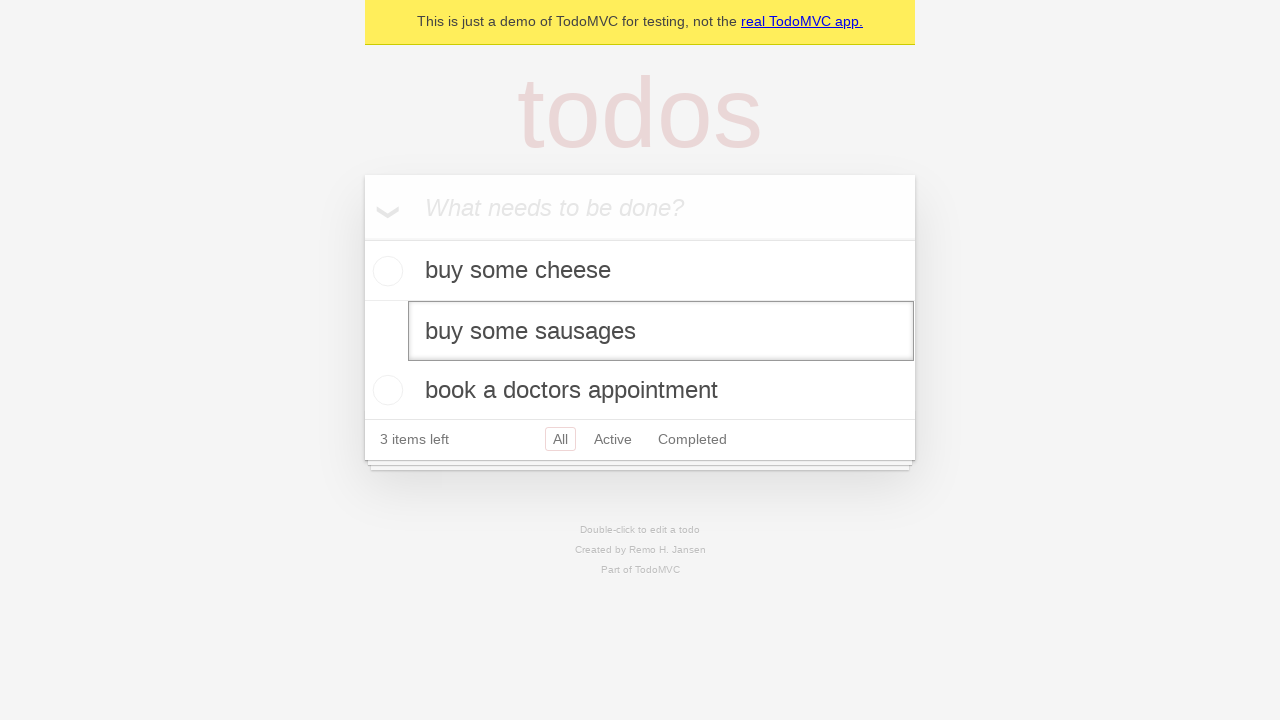

Pressed Enter to save edited todo on internal:testid=[data-testid="todo-item"s] >> nth=1 >> internal:role=textbox[nam
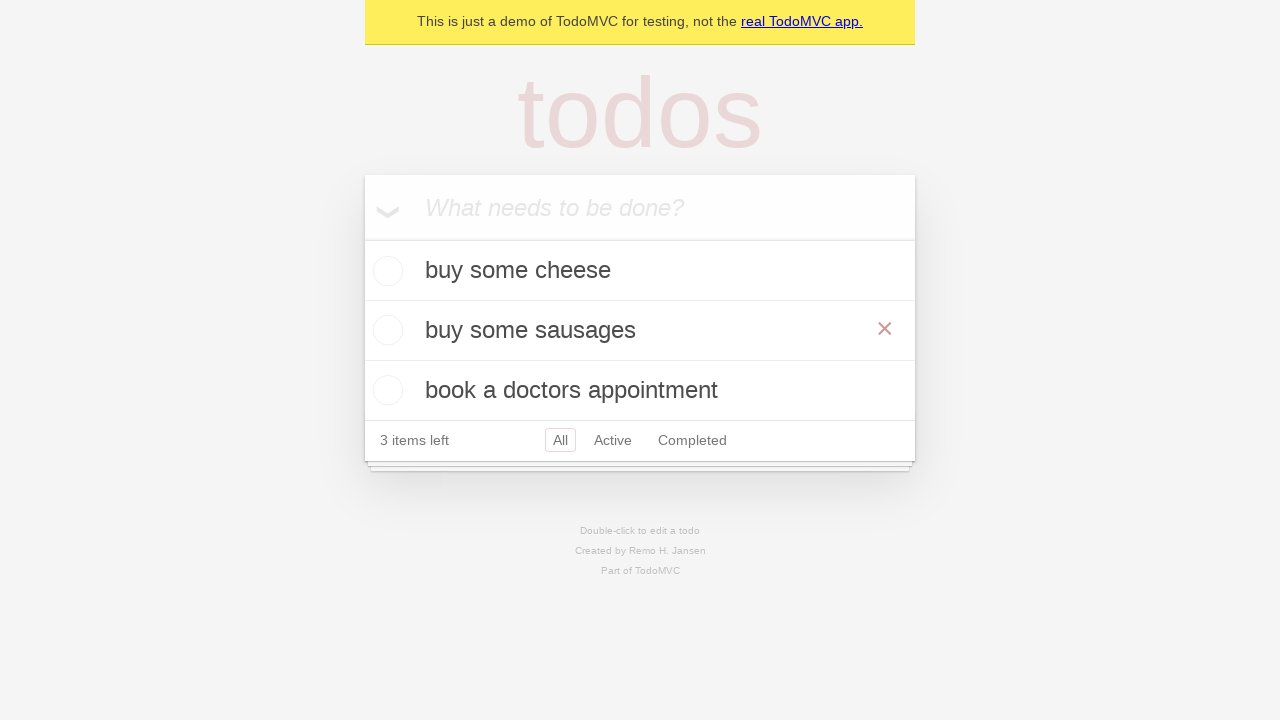

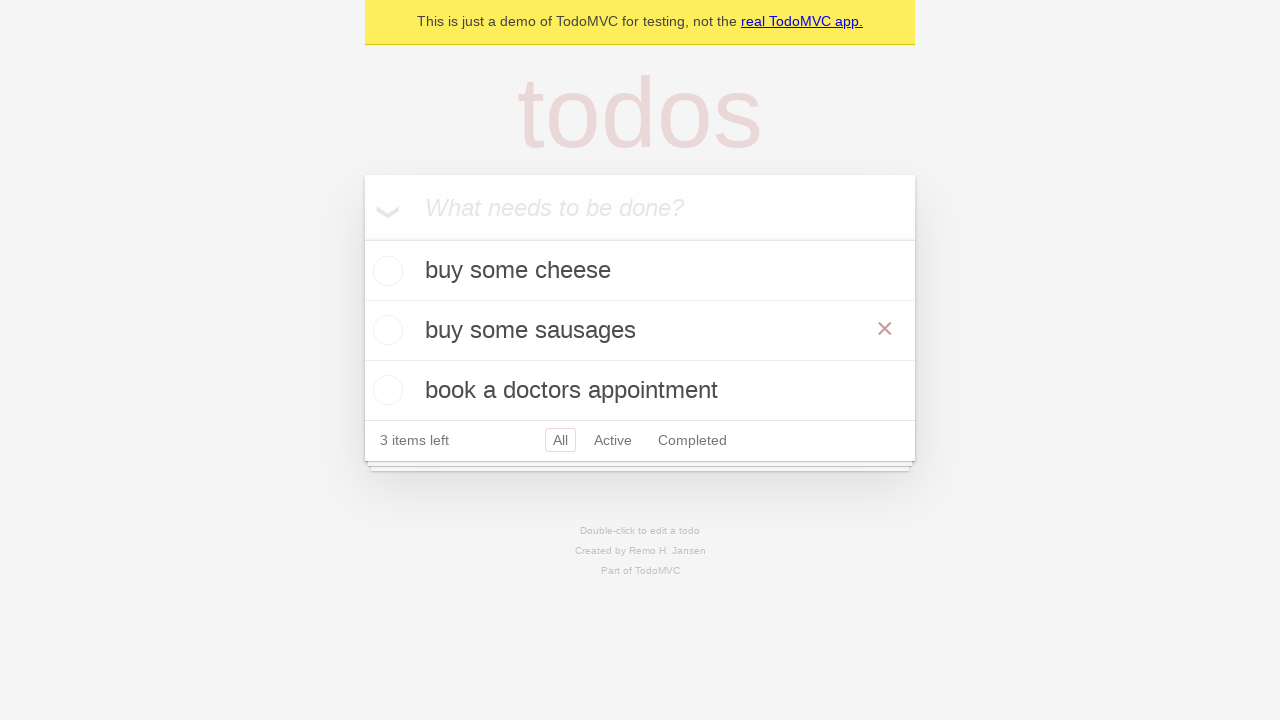